Tests phone number validation by submitting the form with letters mixed into the phone number field.

Starting URL: https://qavalidation.com/demo-form/

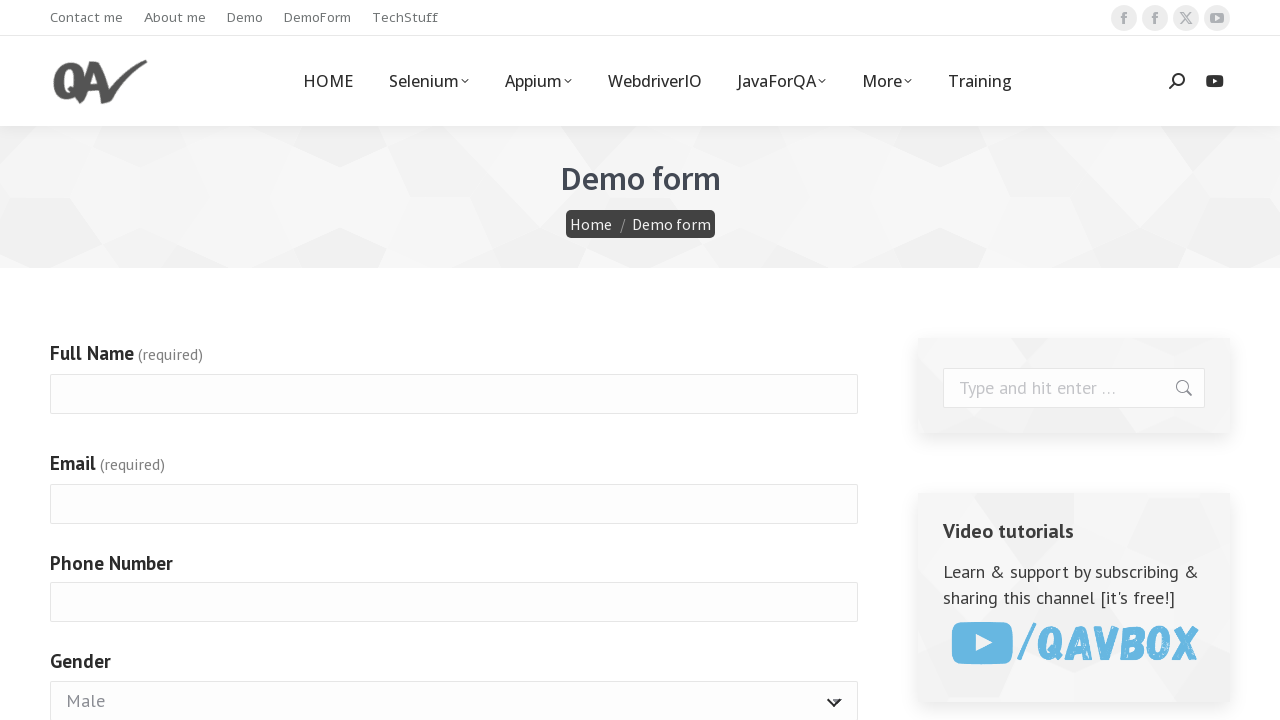

Filled full name field with 'Usuario Test' on input[name="g4072-fullname"]
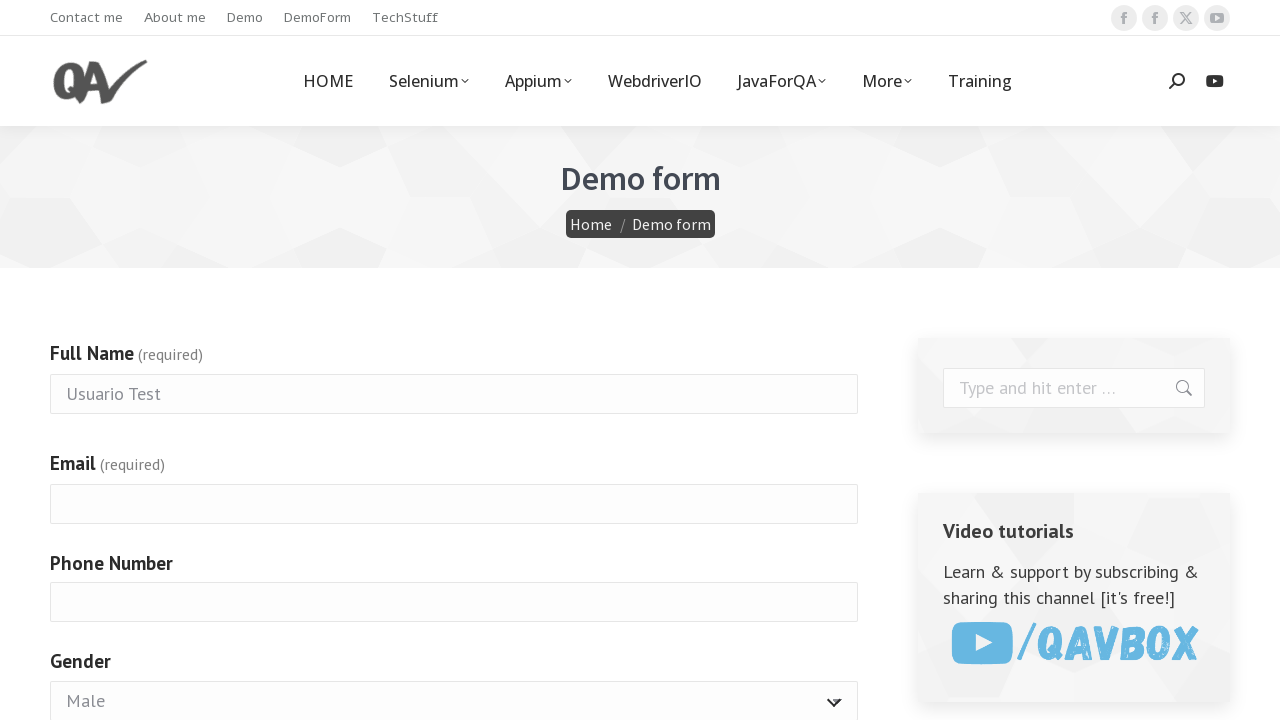

Filled email field with 'UsuarioTest@Test.com' on input[name="g4072-email"]
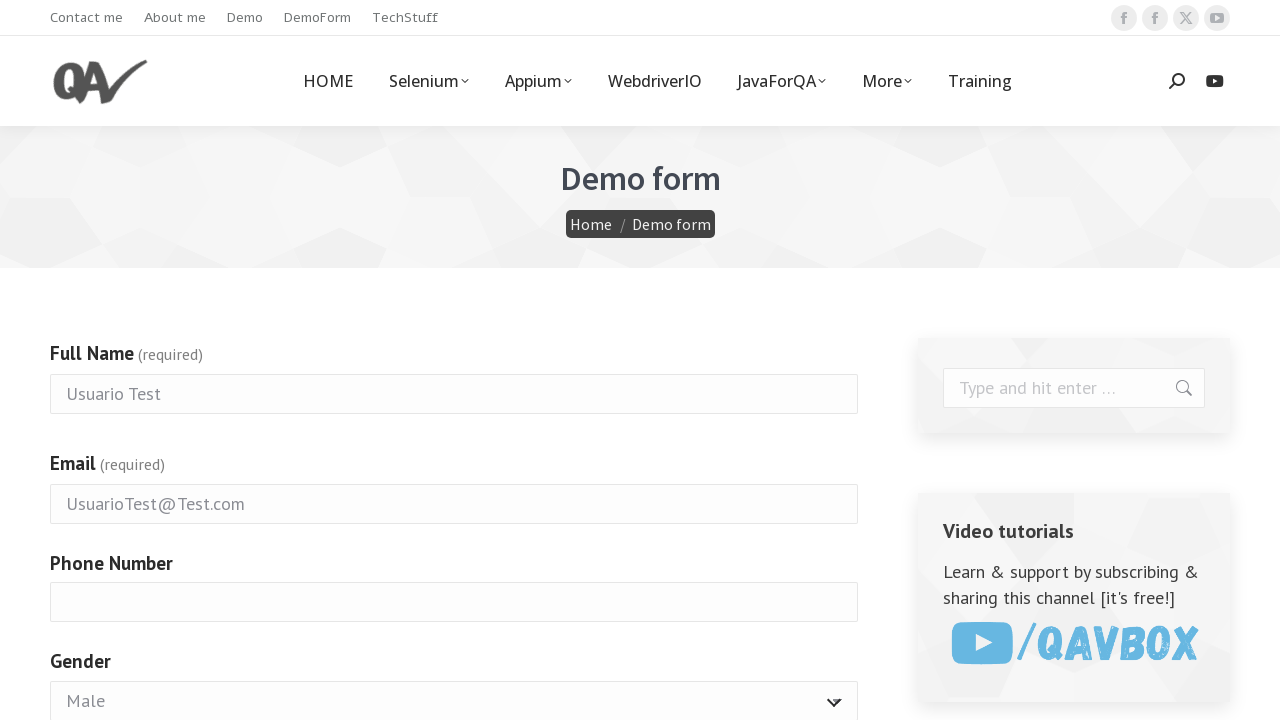

Filled phone number field with letters mixed in: '0303asdasd456' on input[name="g4072-phonenumber"]
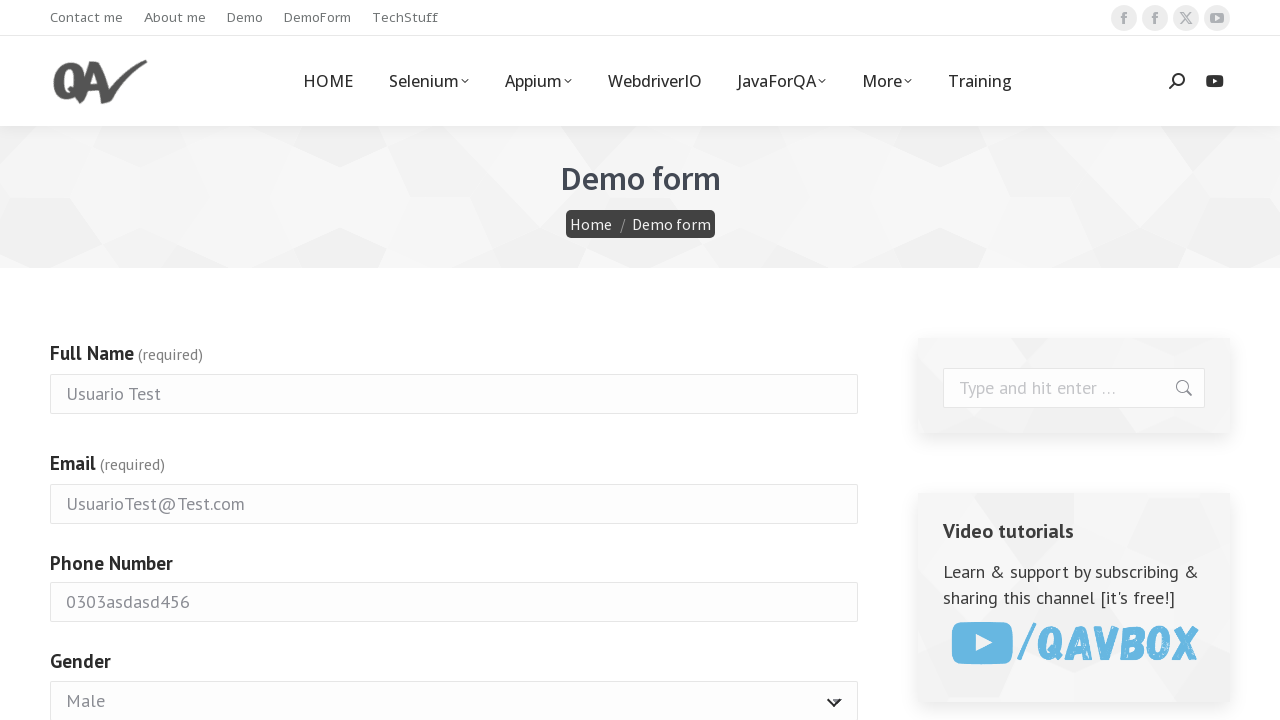

Selected 'Female' from gender dropdown on #g4072-gender
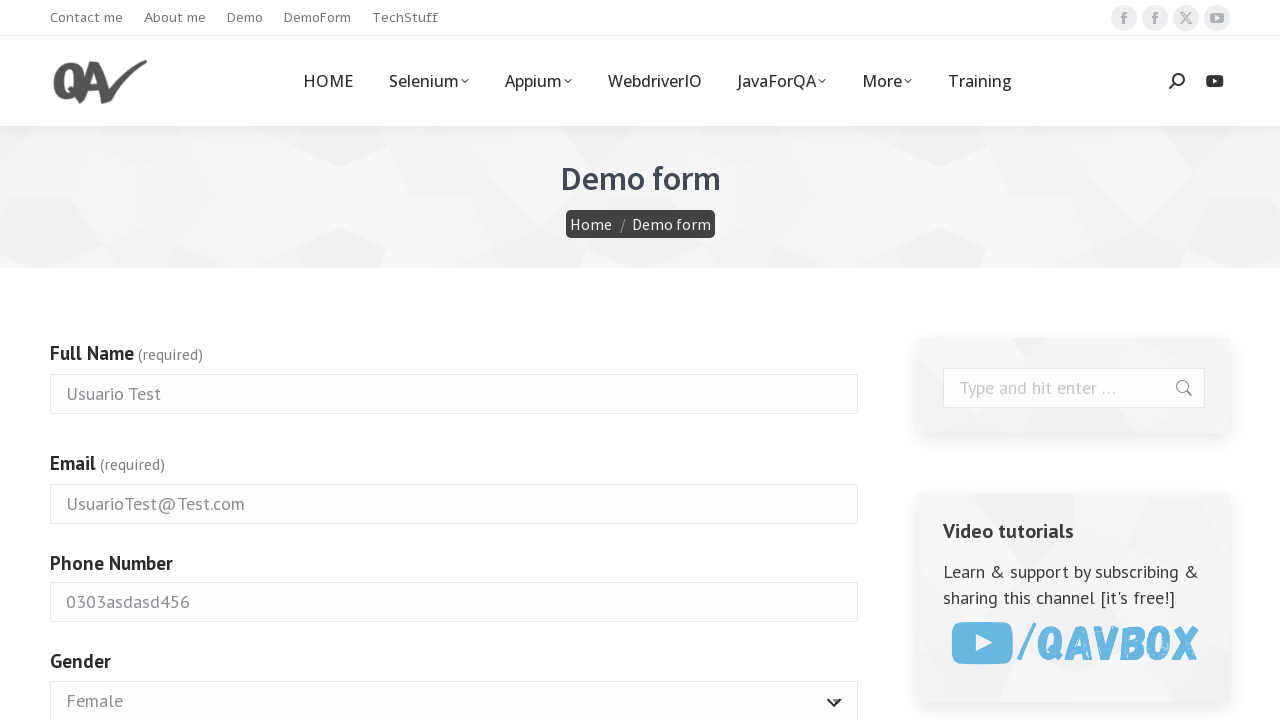

Selected years of experience radio button with value 3 at (59, 360) on .grunion-radio-options input[value="3"]
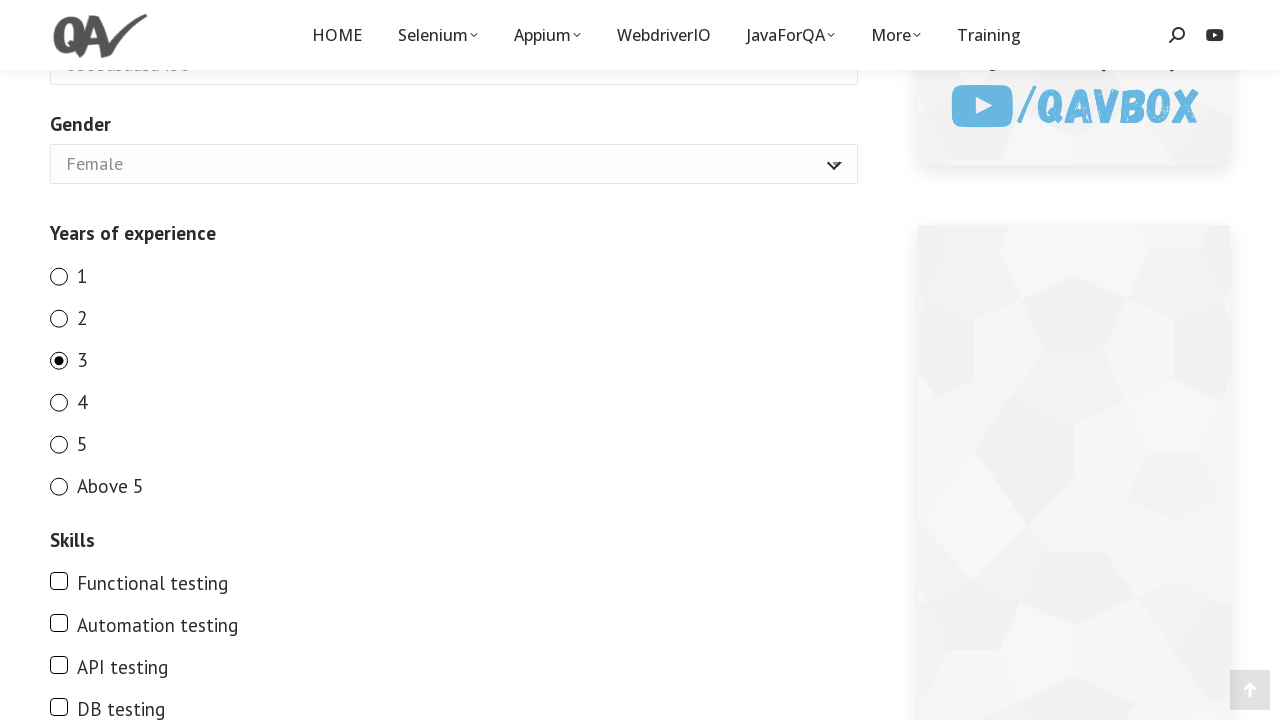

Checked 'Functional testing' skill checkbox at (59, 580) on .grunion-checkbox-multiple-options input[value="Functional testing"]
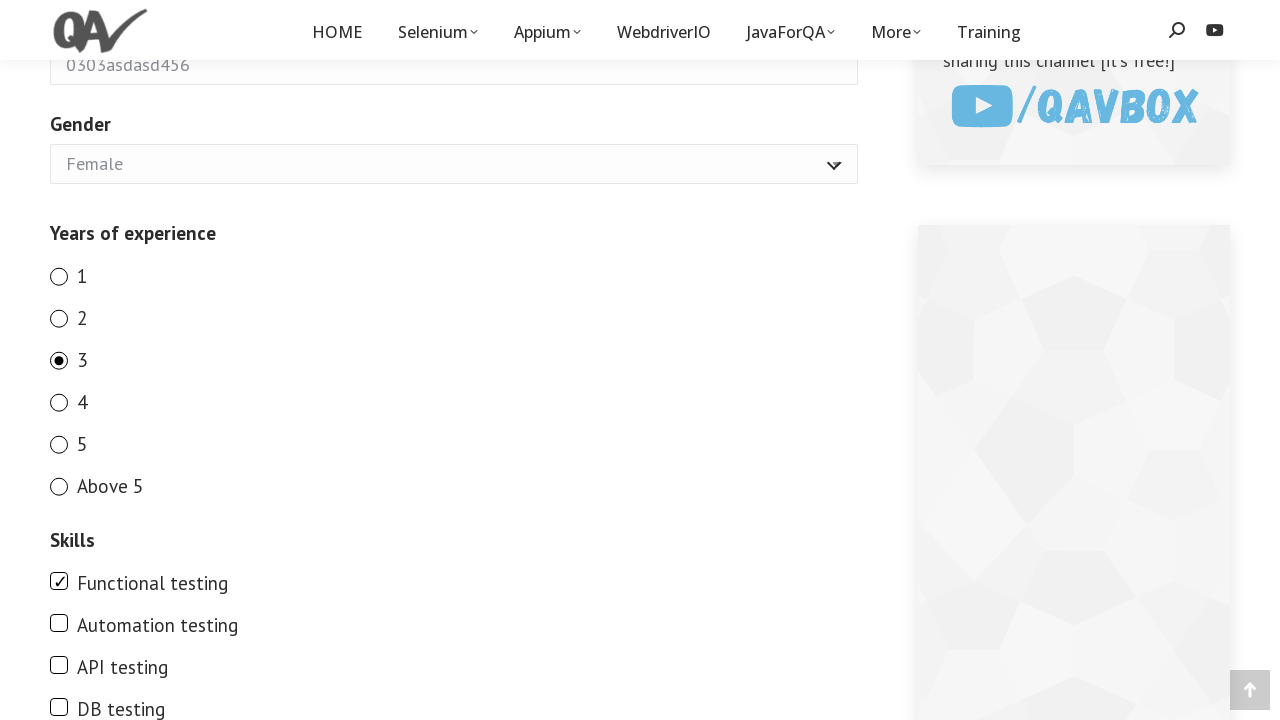

Checked 'API testing' skill checkbox at (59, 664) on .grunion-checkbox-multiple-options input[value="API testing"]
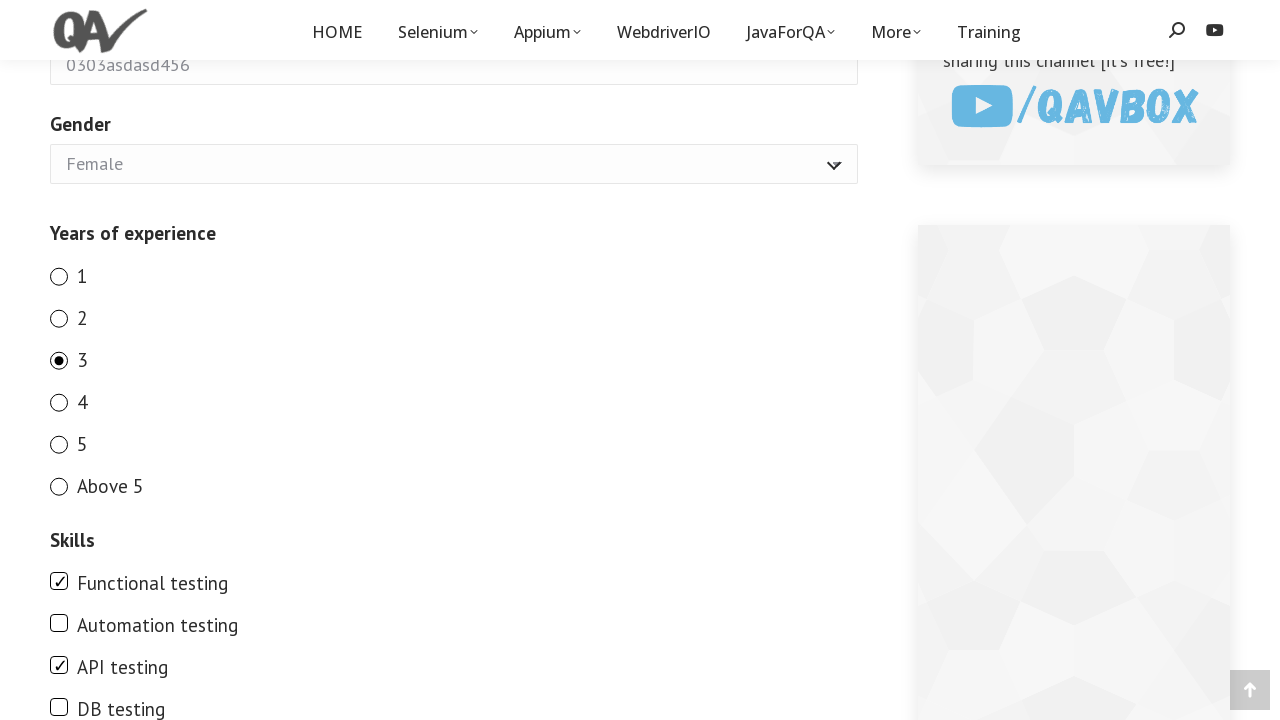

Selected 'Cypress' from QA tools dropdown on #g4072-qatools
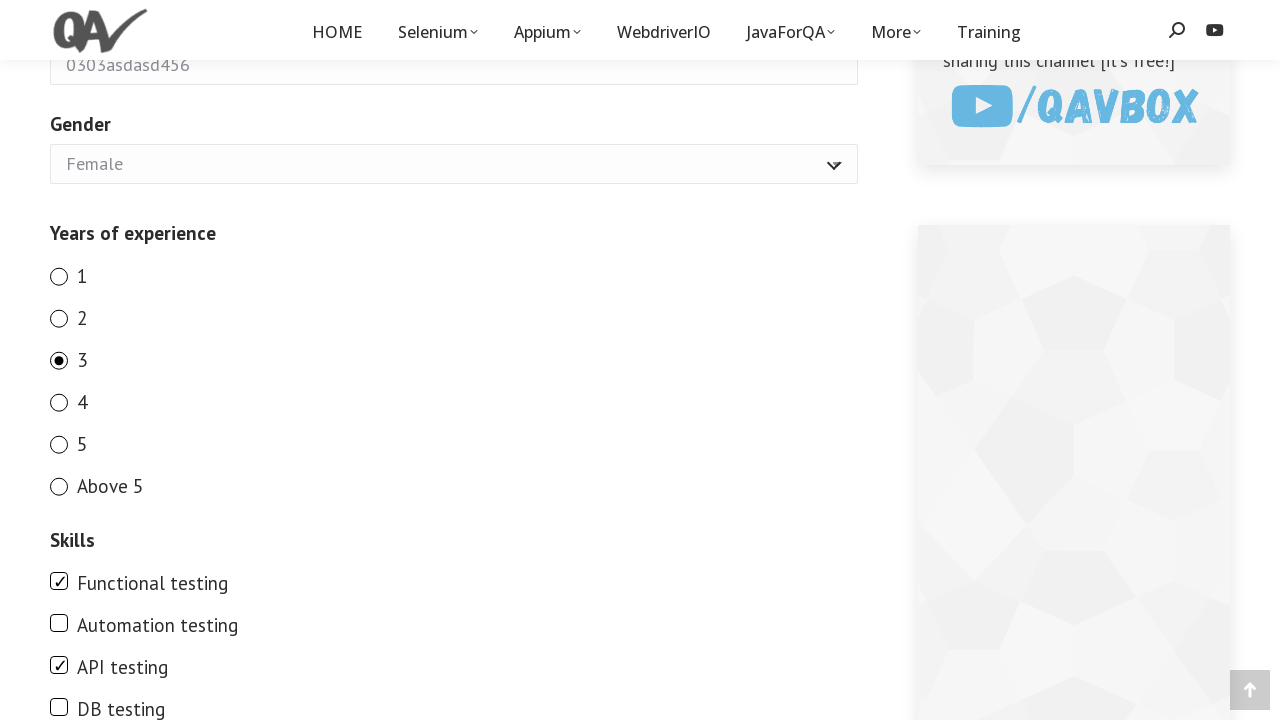

Filled other details textarea with 'Hasta aca salió todo bien' on textarea[name="g4072-otherdetails"]
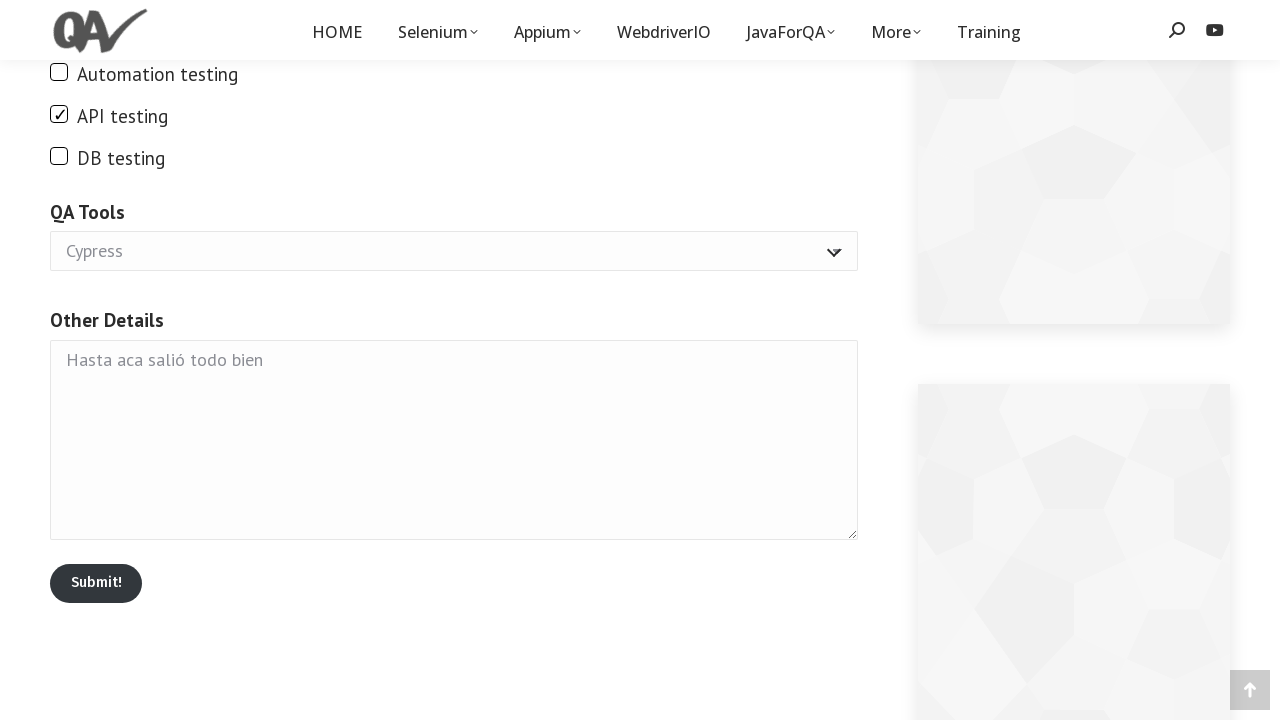

Clicked Submit button to submit form with invalid phone number containing letters at (96, 583) on button.wp-block-button__link:has-text("Submit!")
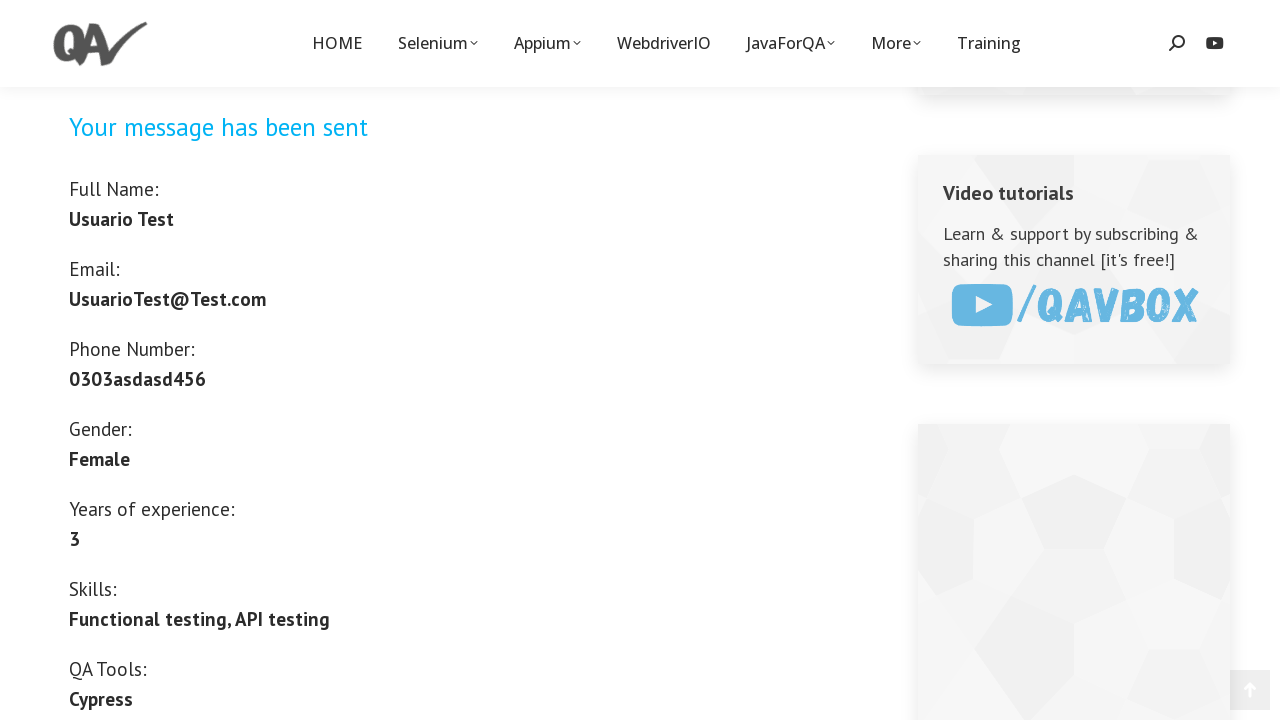

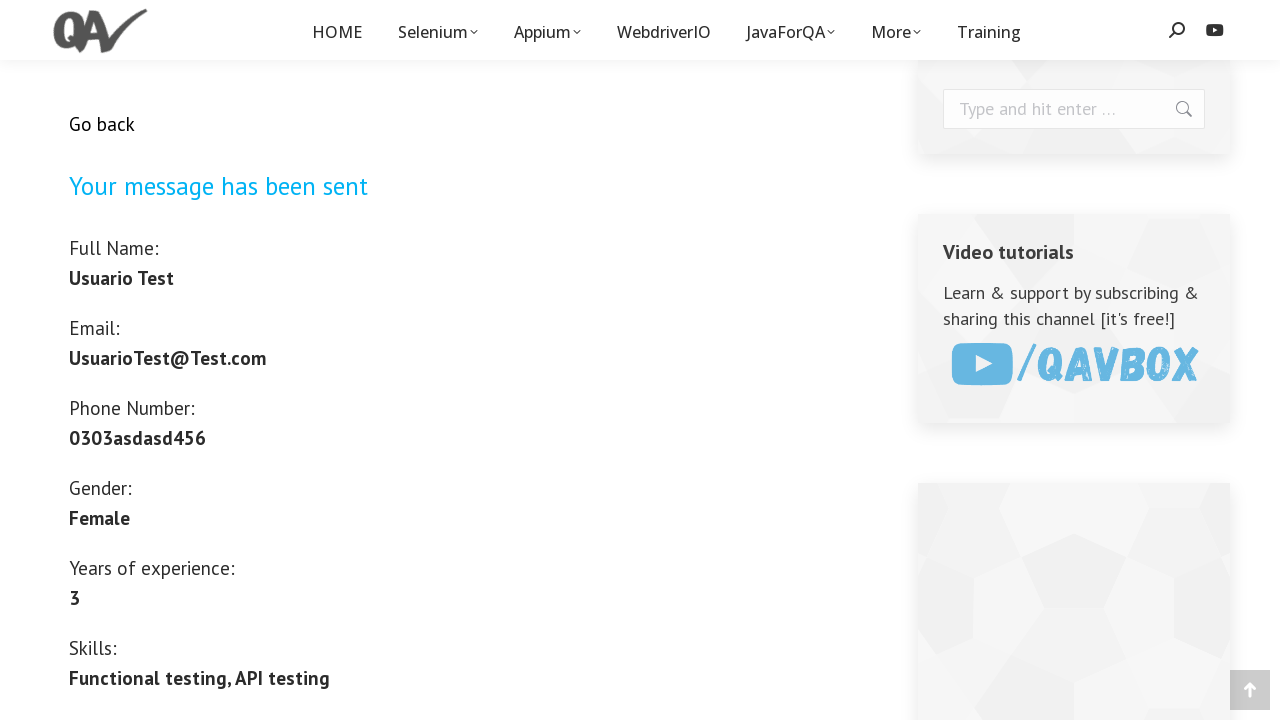